Tests Bootstrap-style dropdown by clicking to open it and selecting a specific country option (USA) from the dropdown list

Starting URL: https://leafground.com/select.xhtml

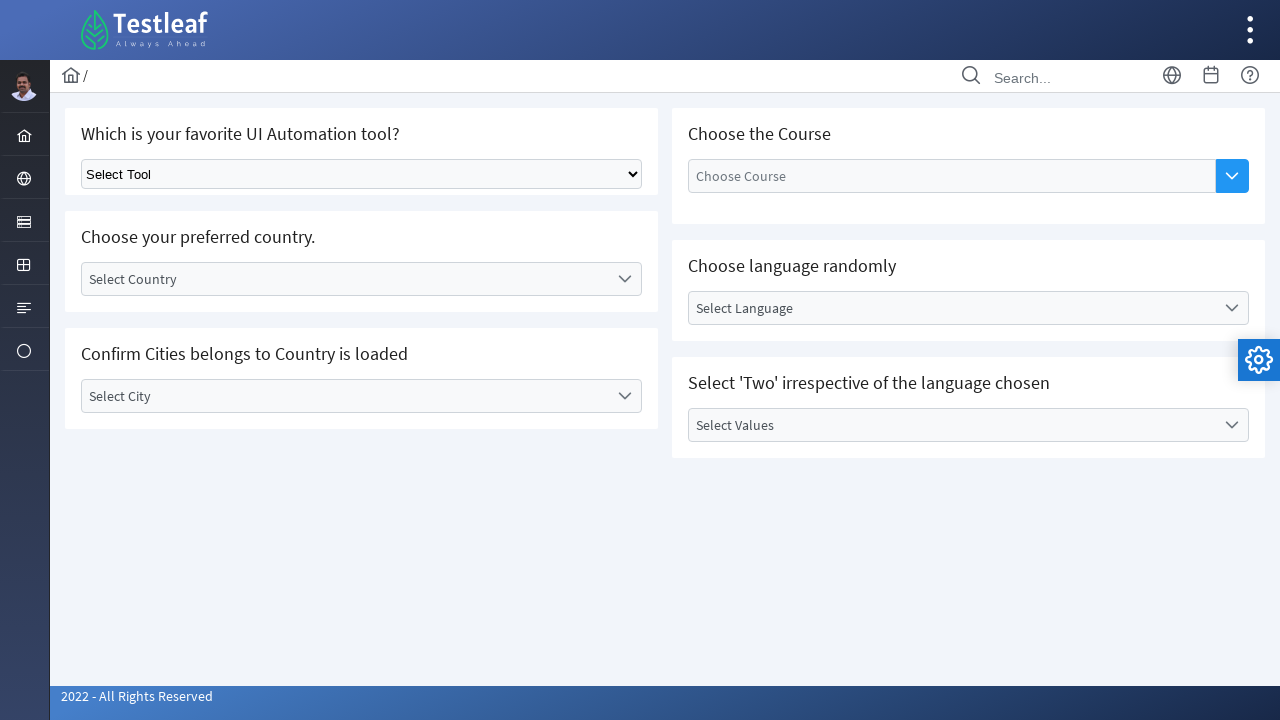

Clicked on Bootstrap dropdown to open country selection menu at (362, 279) on xpath=//div[@id='j_idt87:country']
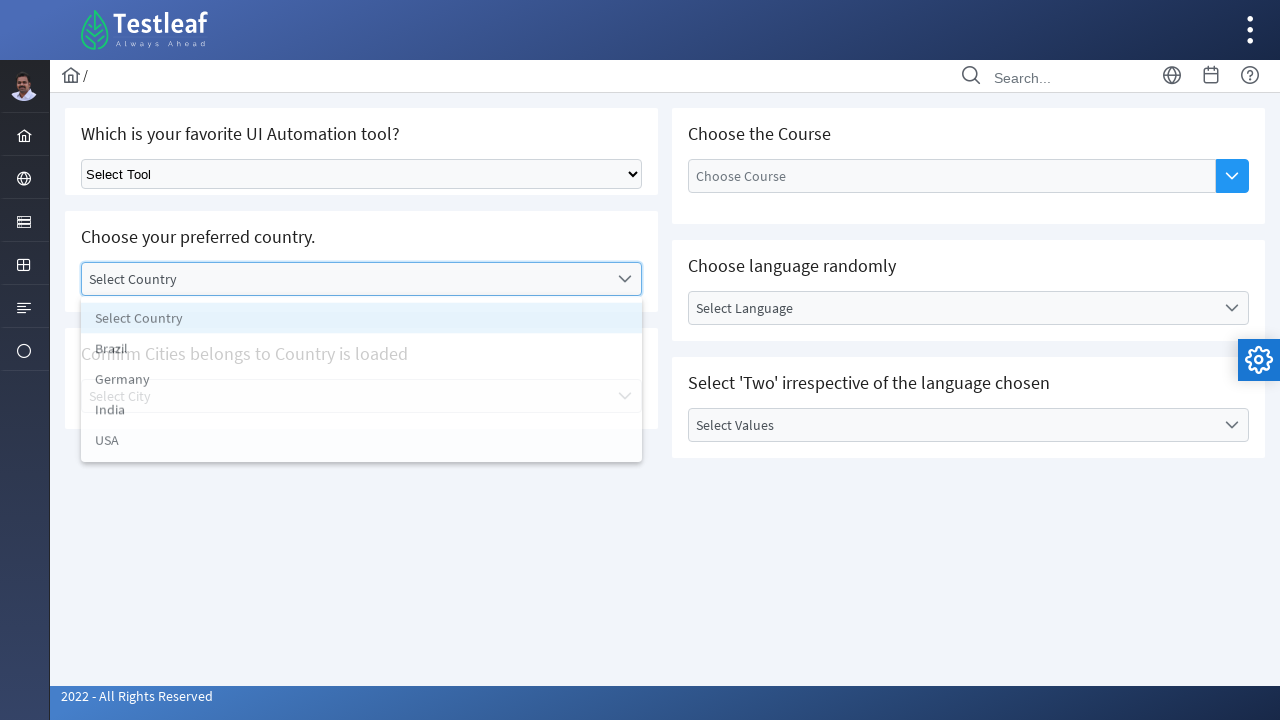

Dropdown options loaded and became visible
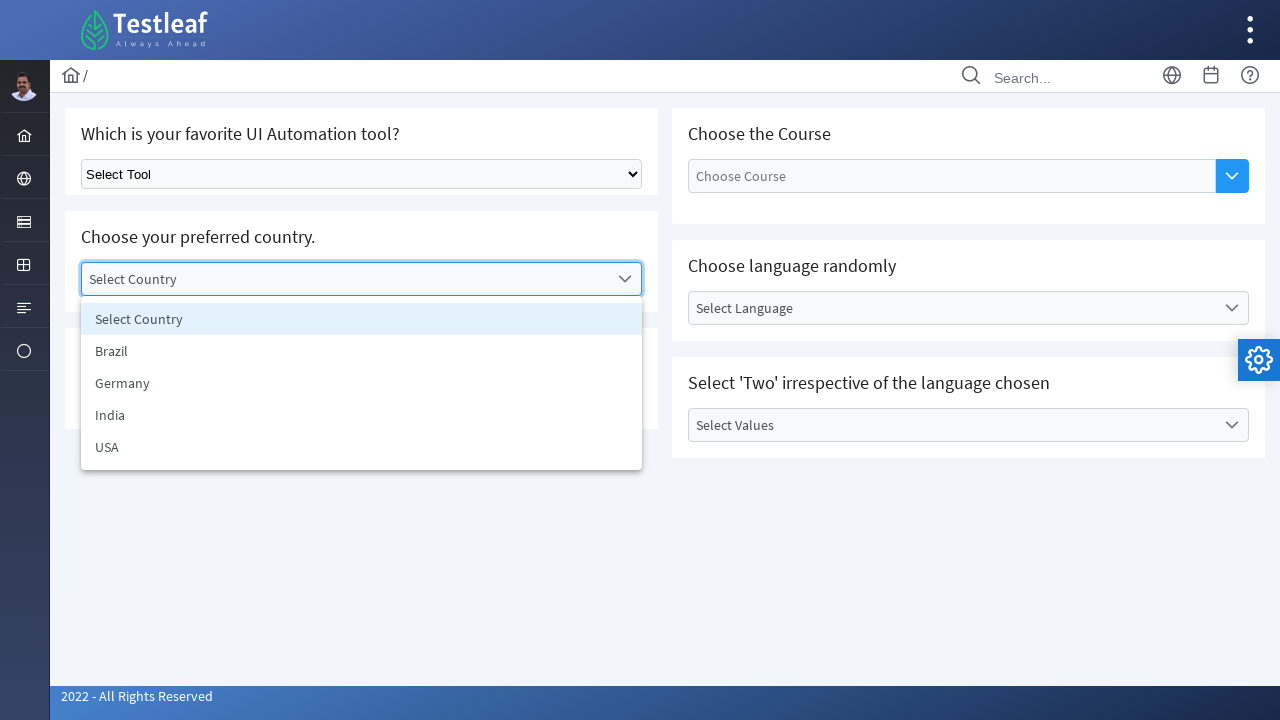

Selected USA option from the dropdown list at (362, 447) on xpath=//ul[@id='j_idt87:country_items']//li[text()='USA']
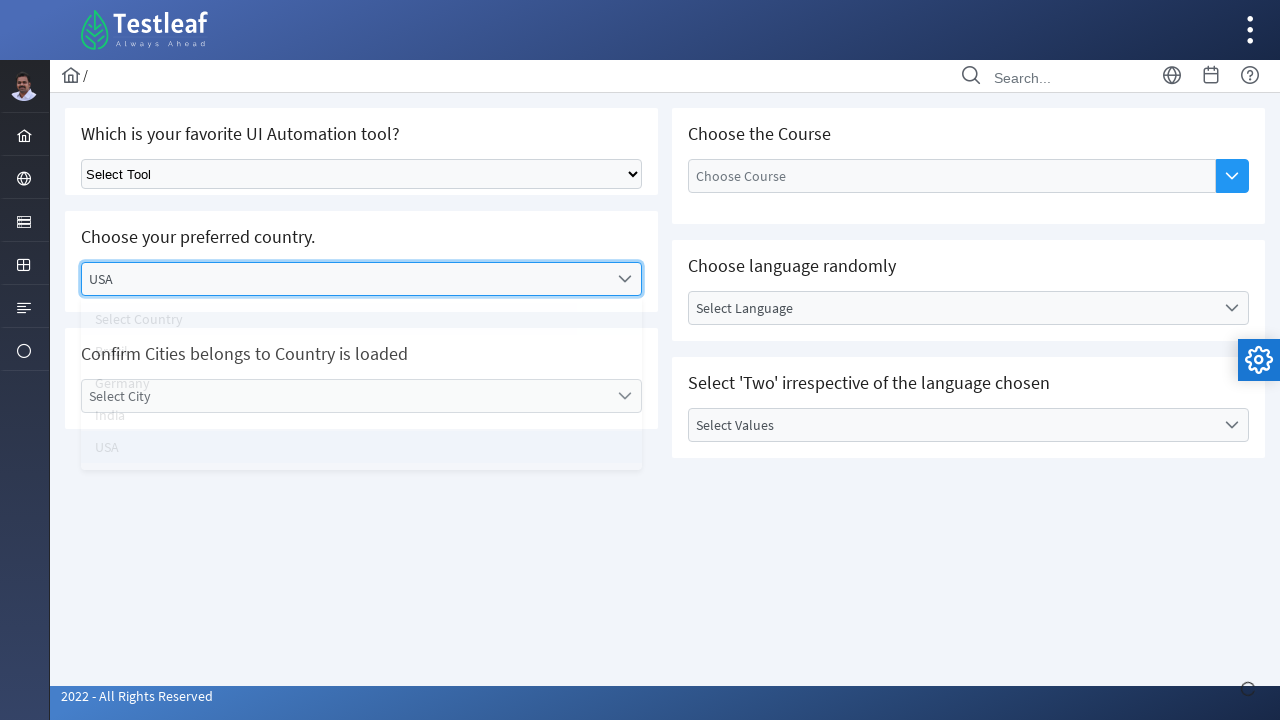

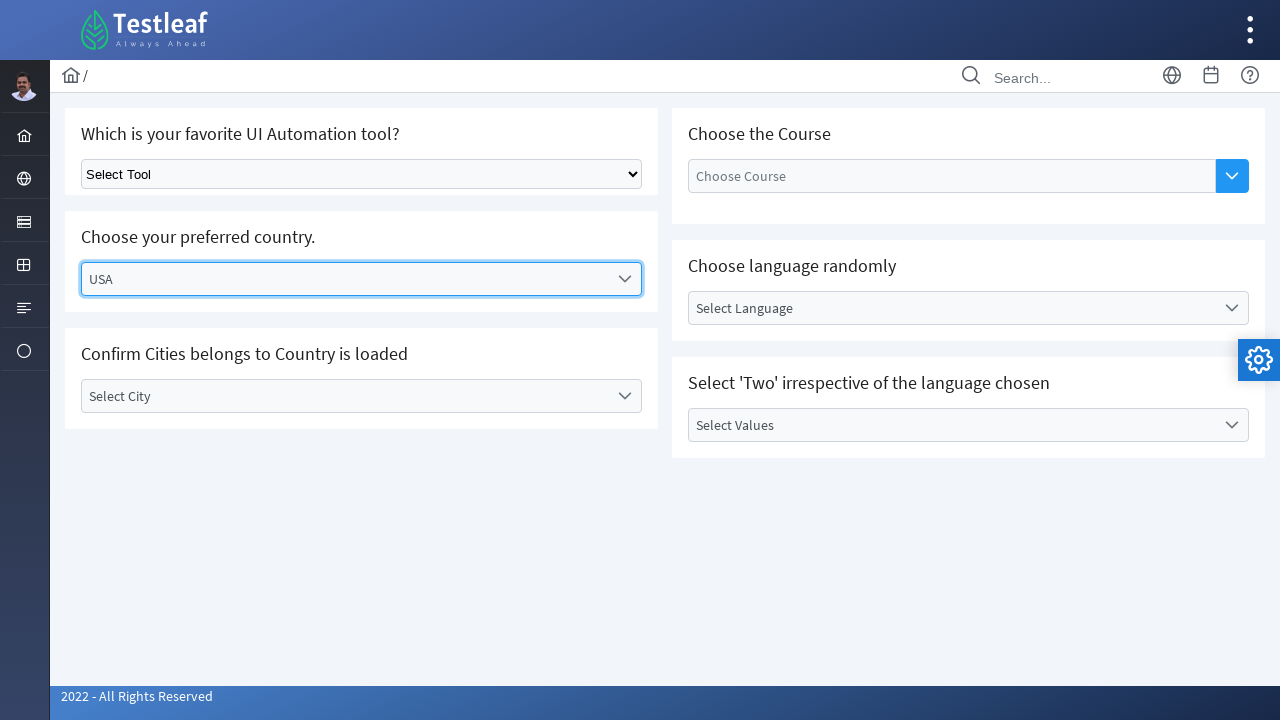